Tests a second registration form by filling in first name, last name, and city fields, then submitting the form

Starting URL: http://suninjuly.github.io/registration2.html

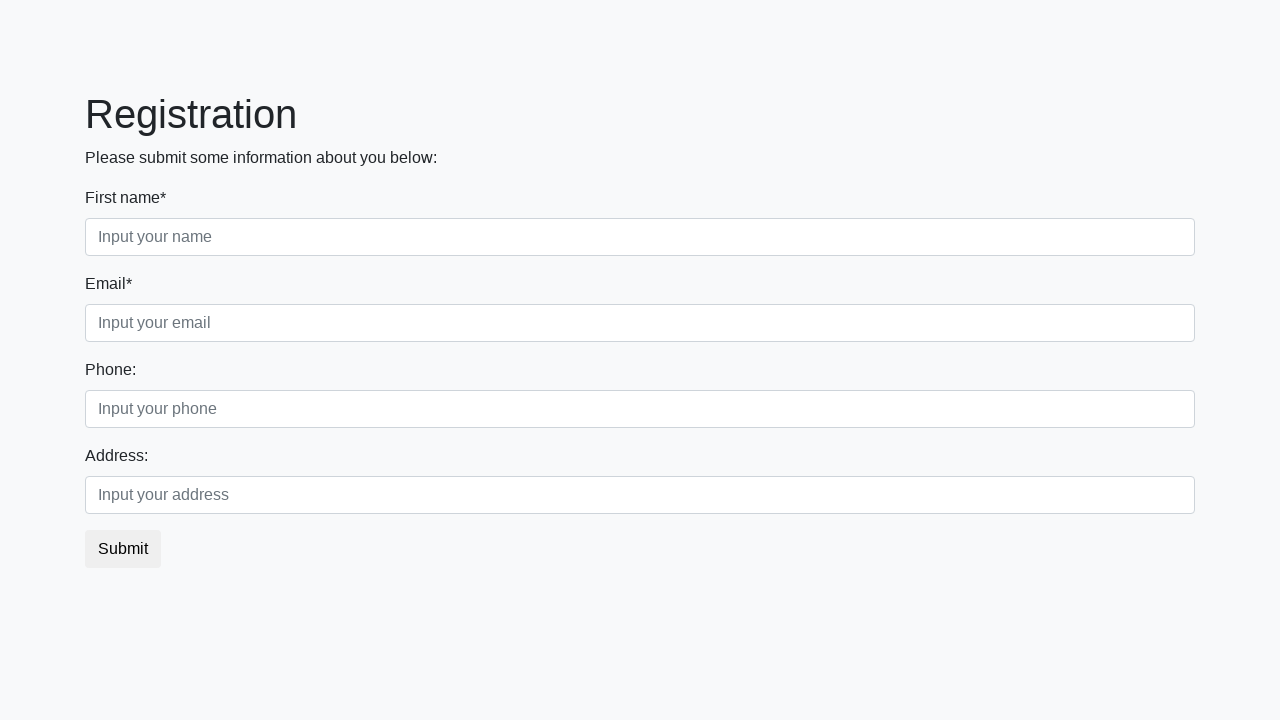

Filled first name field with 'Ivan' on .first
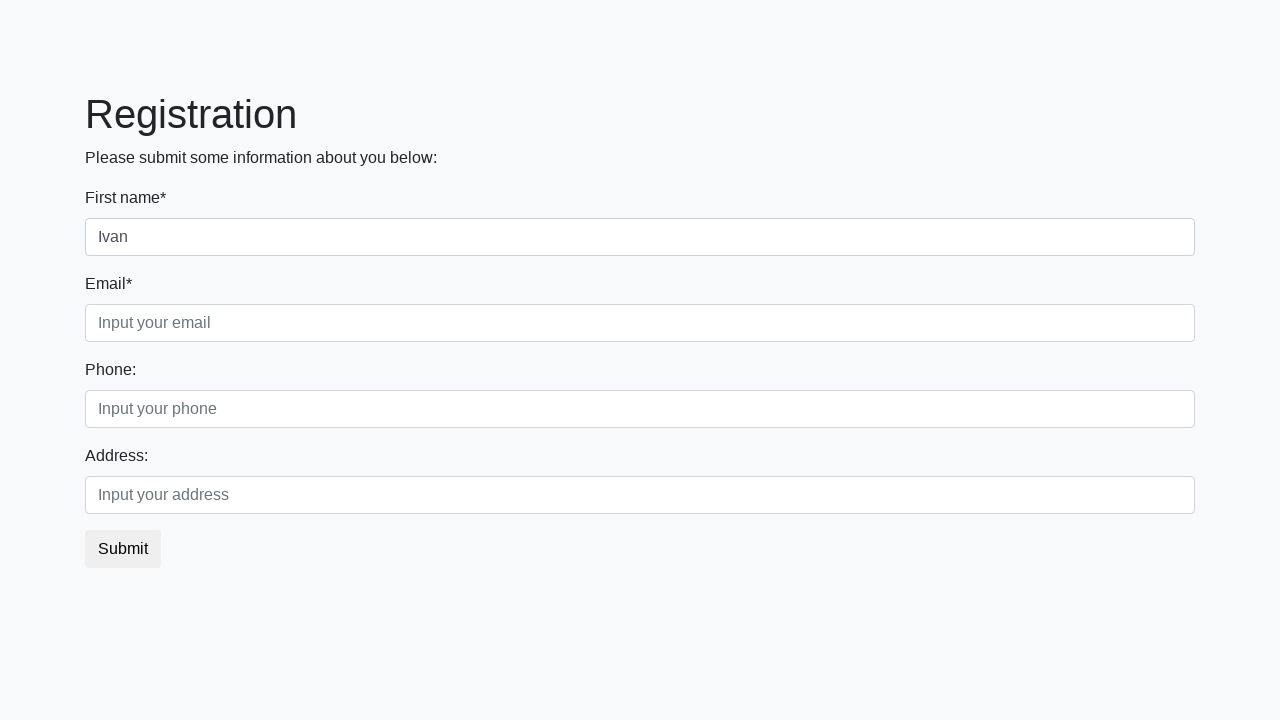

Filled last name field with 'Petrov' on .second
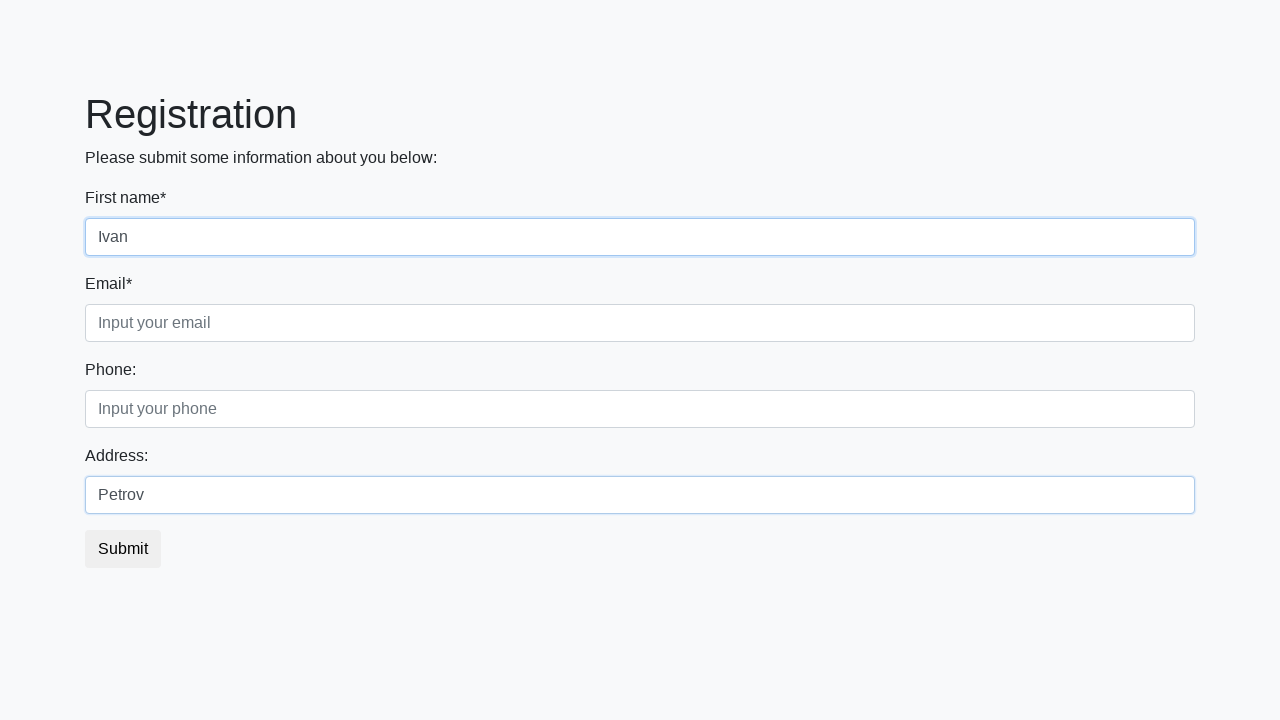

Filled city field with 'Smolensk' on .third
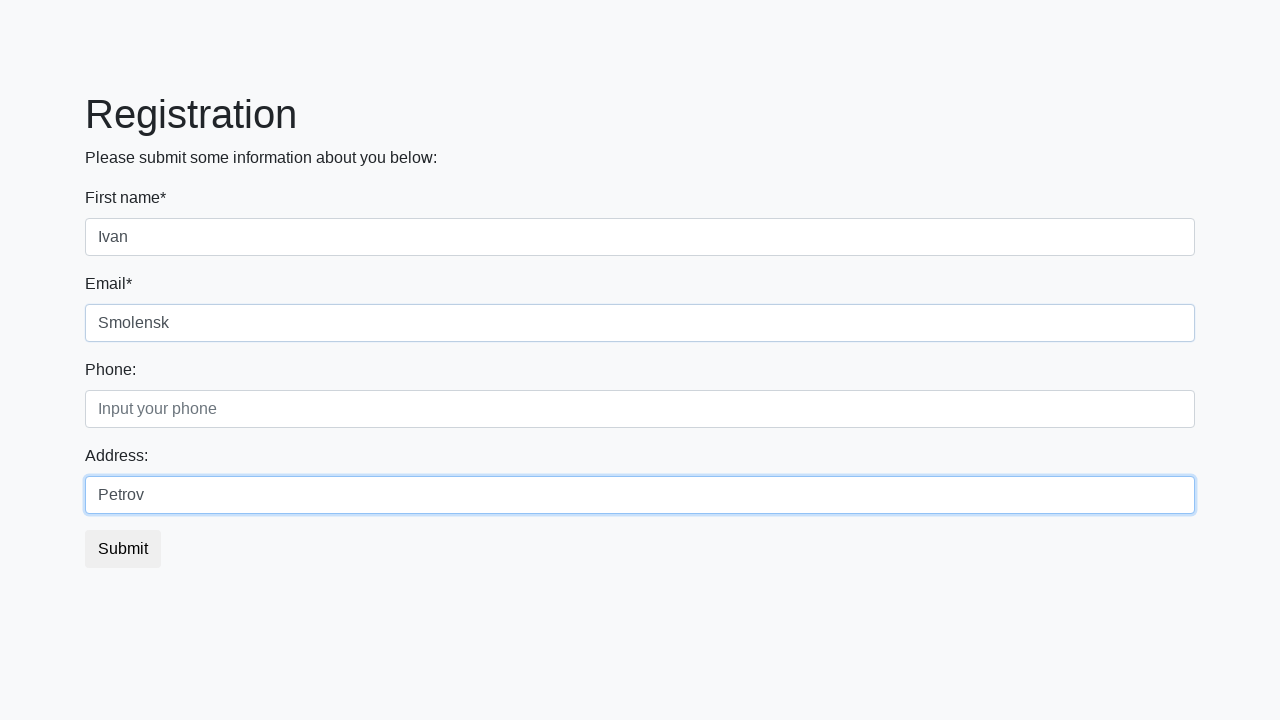

Clicked submit button to register at (123, 549) on button.btn
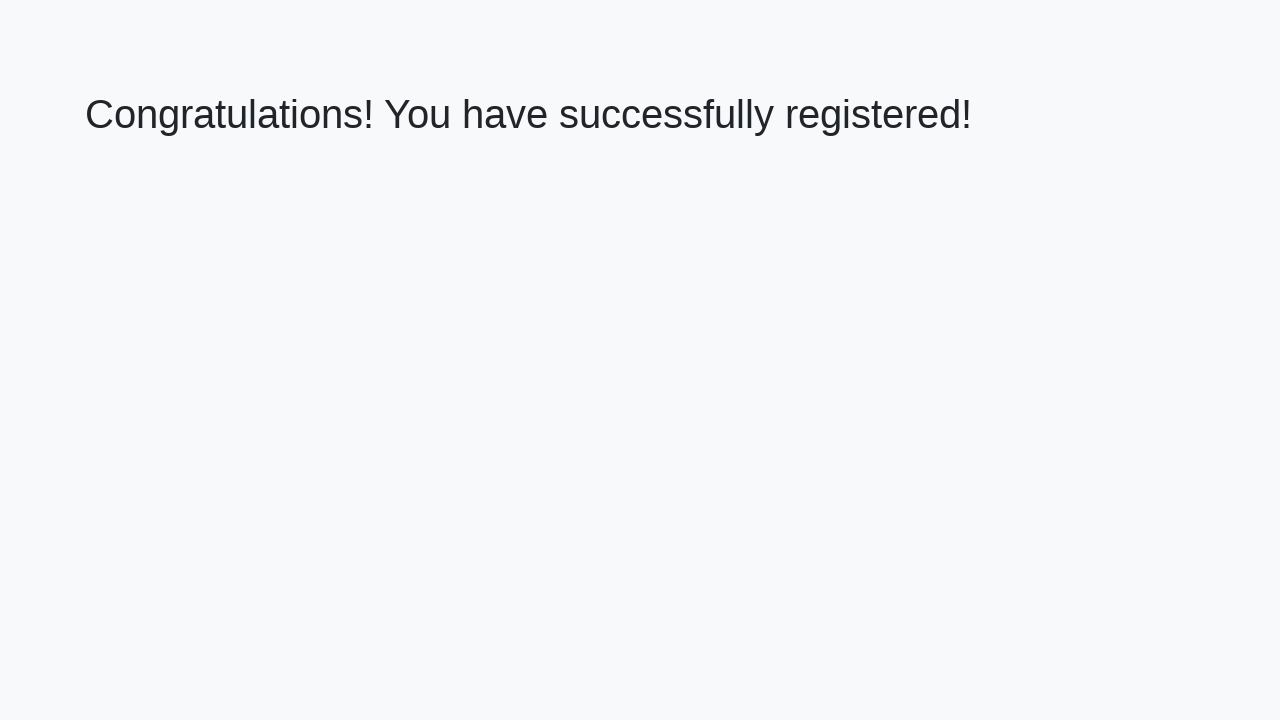

Welcome page loaded with heading displayed
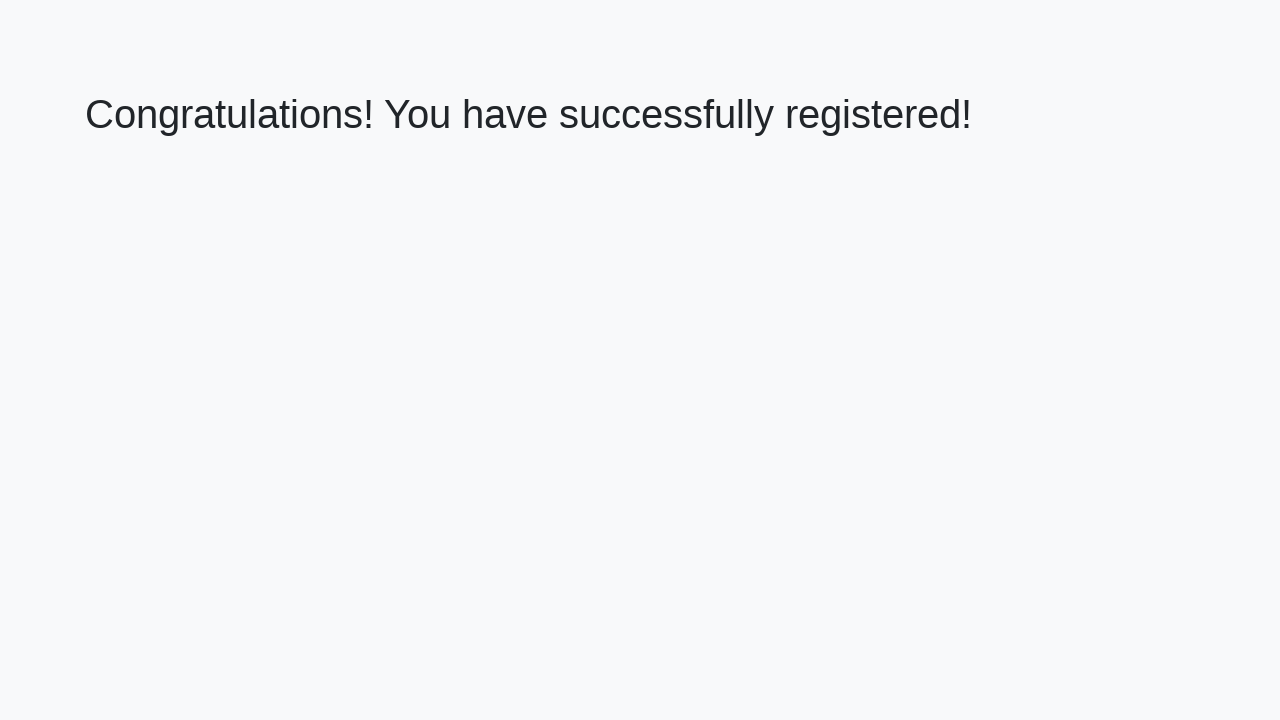

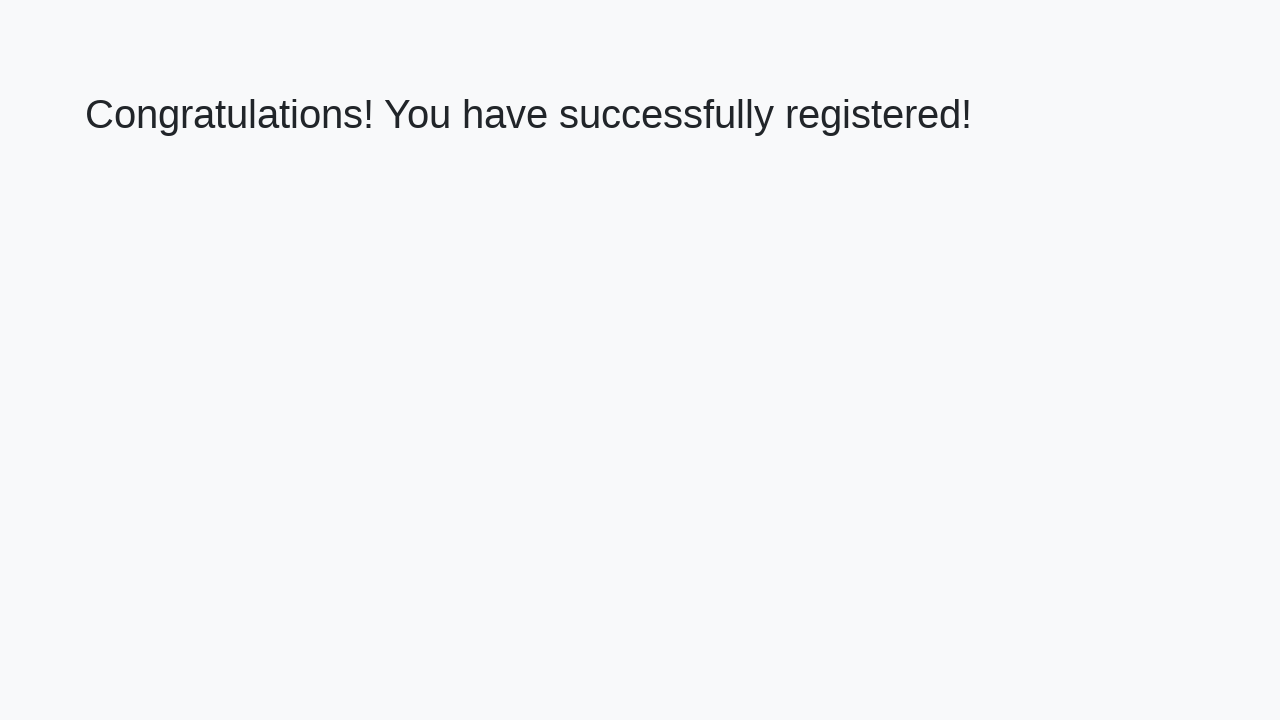